Tests that internal navigation works correctly by clicking on a learn link and verifying the URL updates to include the correct path.

Starting URL: https://wabbazzar.github.io/quizly

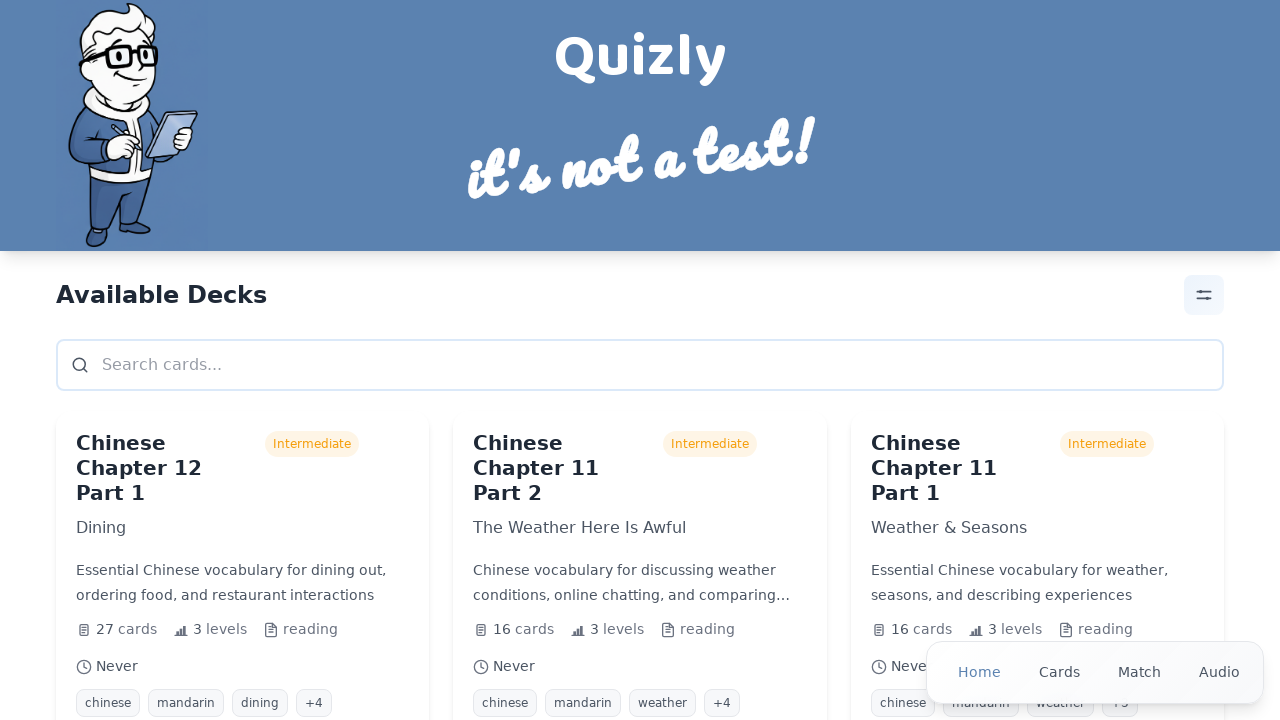

Waited for page to load with networkidle state
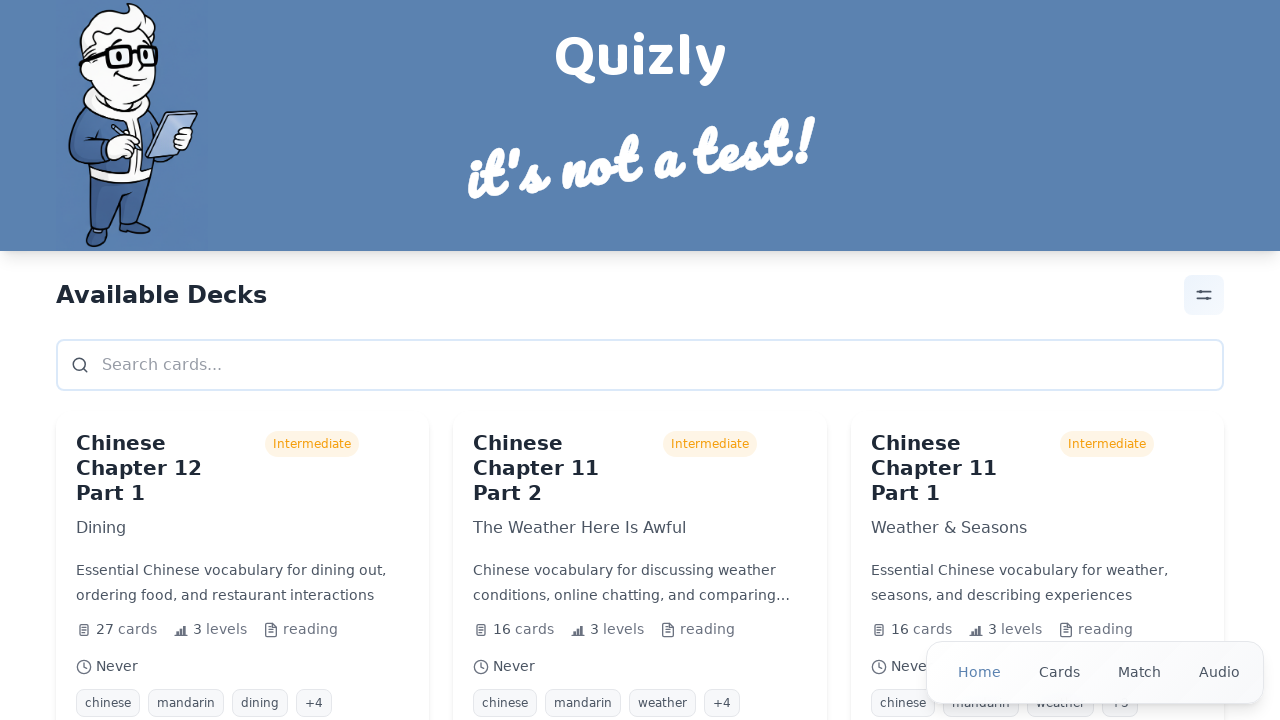

Located the learn link element
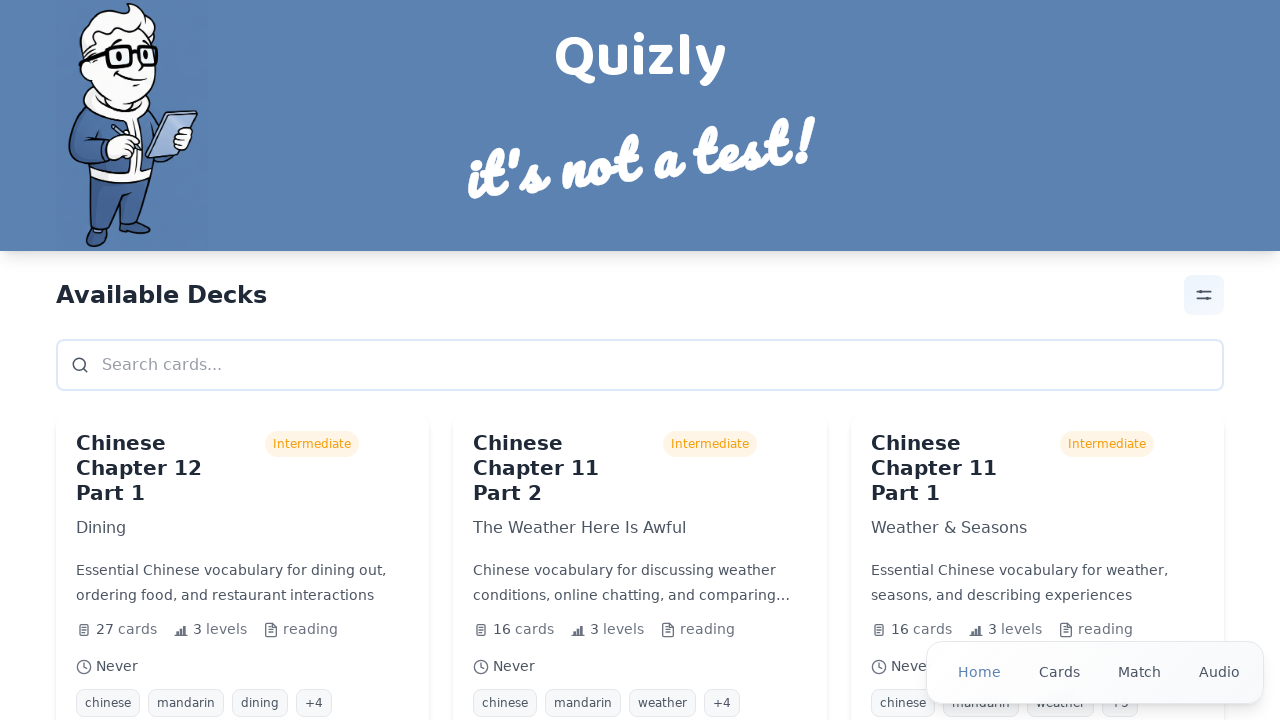

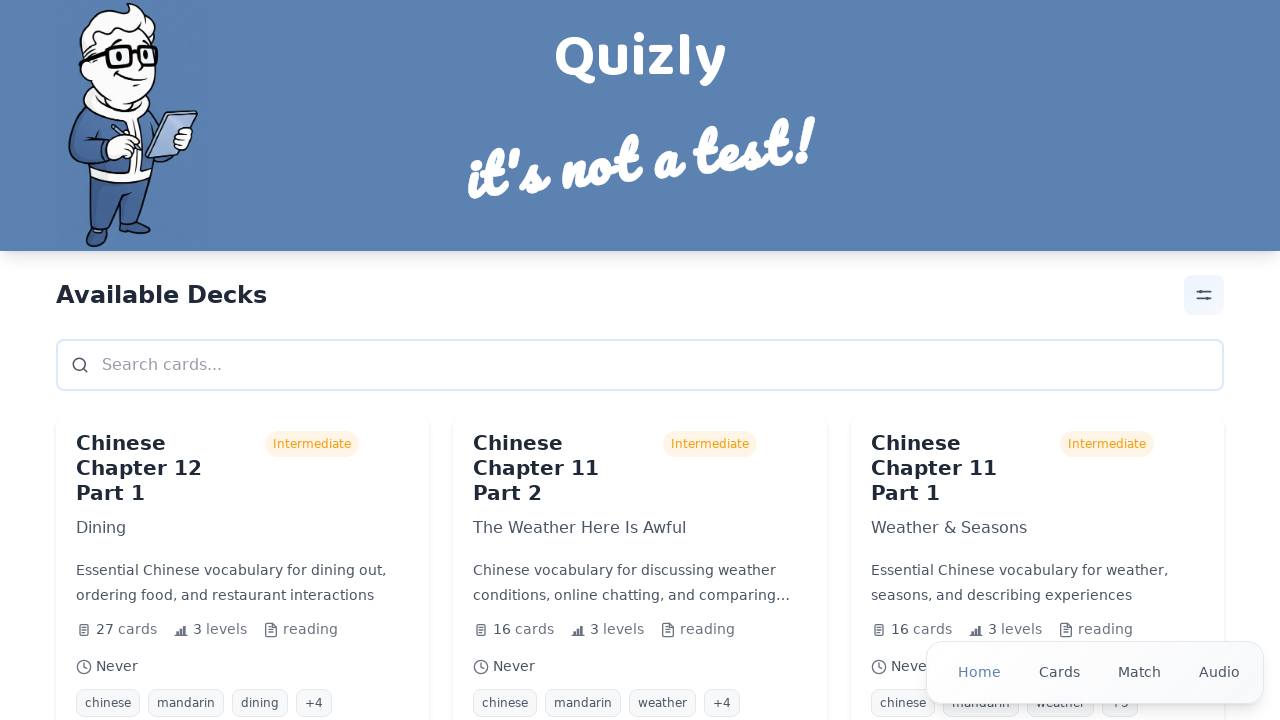